Tests a fluid search selection dropdown on the Semantic UI documentation page by clicking to open it and verifying dropdown options are visible

Starting URL: https://semantic-ui.com/modules/dropdown.html

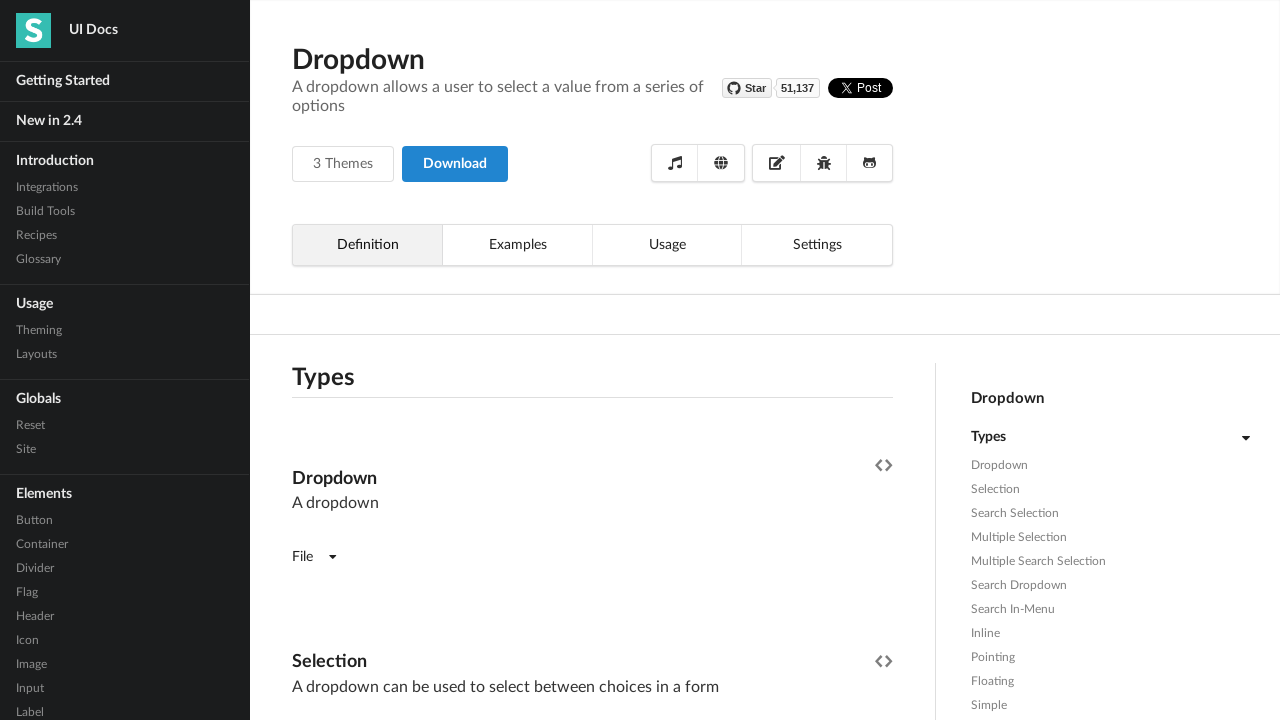

Waited for dropdown header to be visible on Semantic UI documentation page
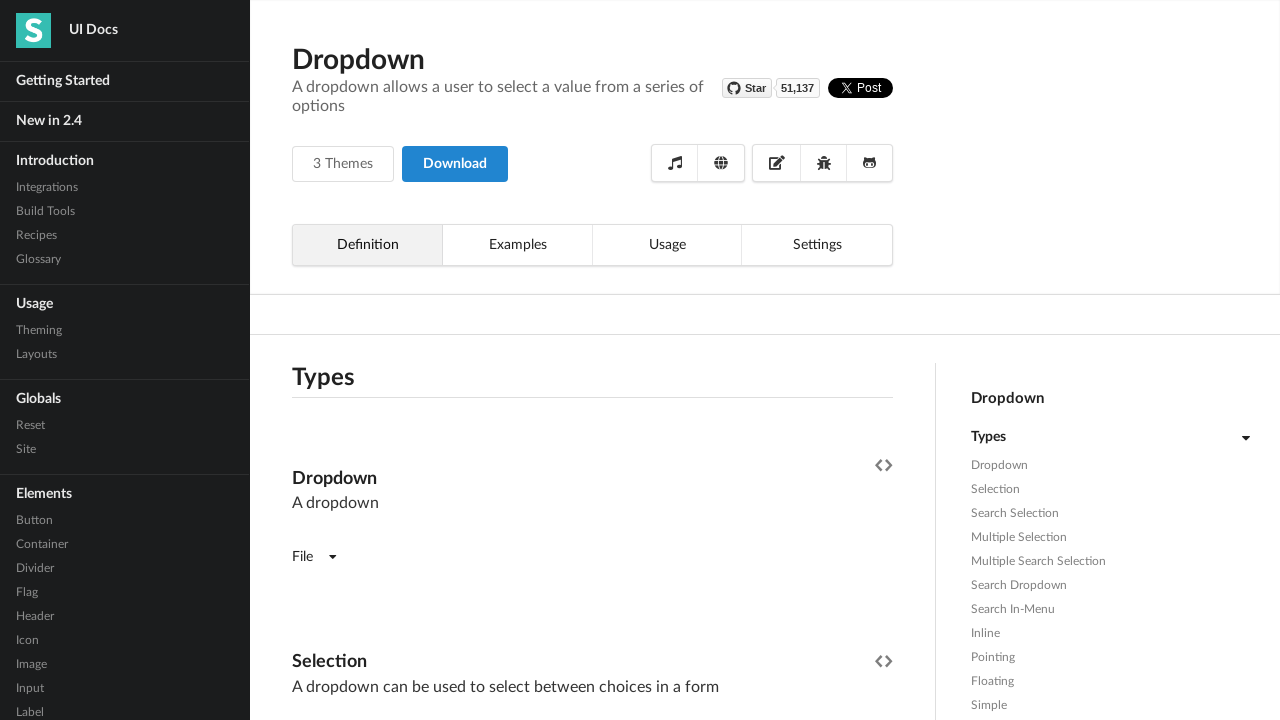

Clicked on fluid search selection dropdown to open it at (592, 361) on (//*[contains(@class,'ui fluid search selection dropdown')])[1]
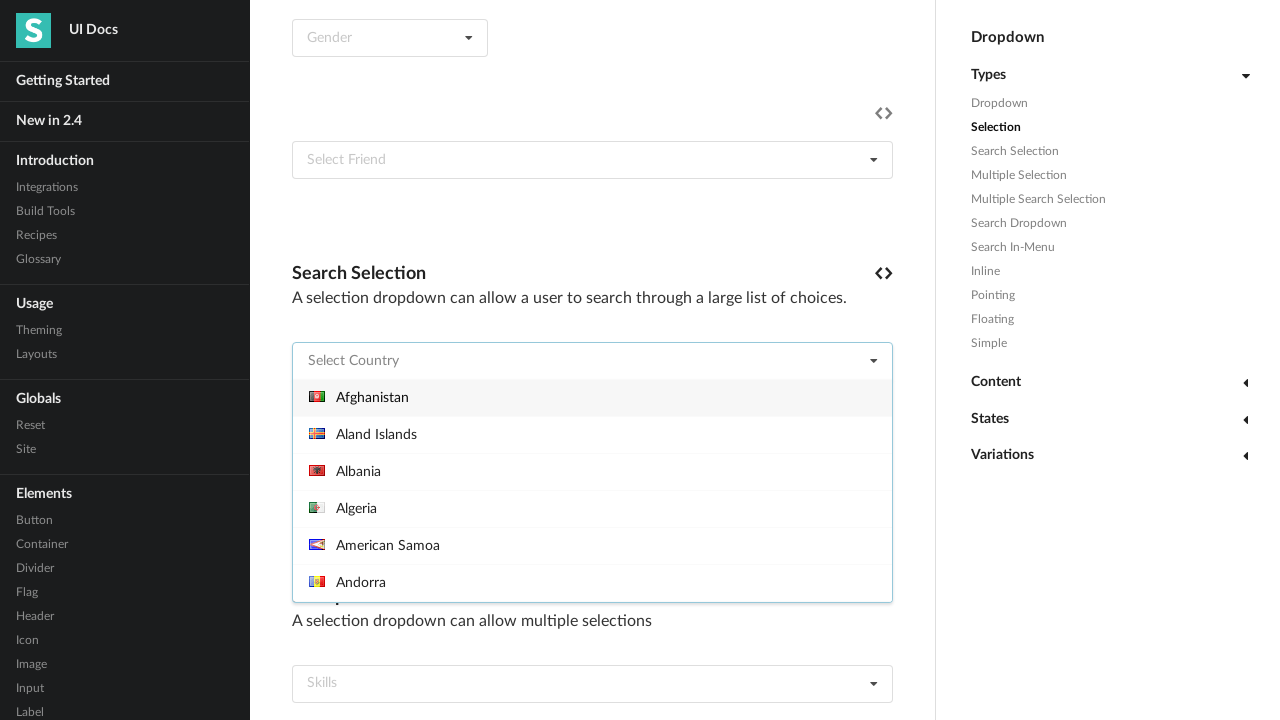

Waited for dropdown options to become visible
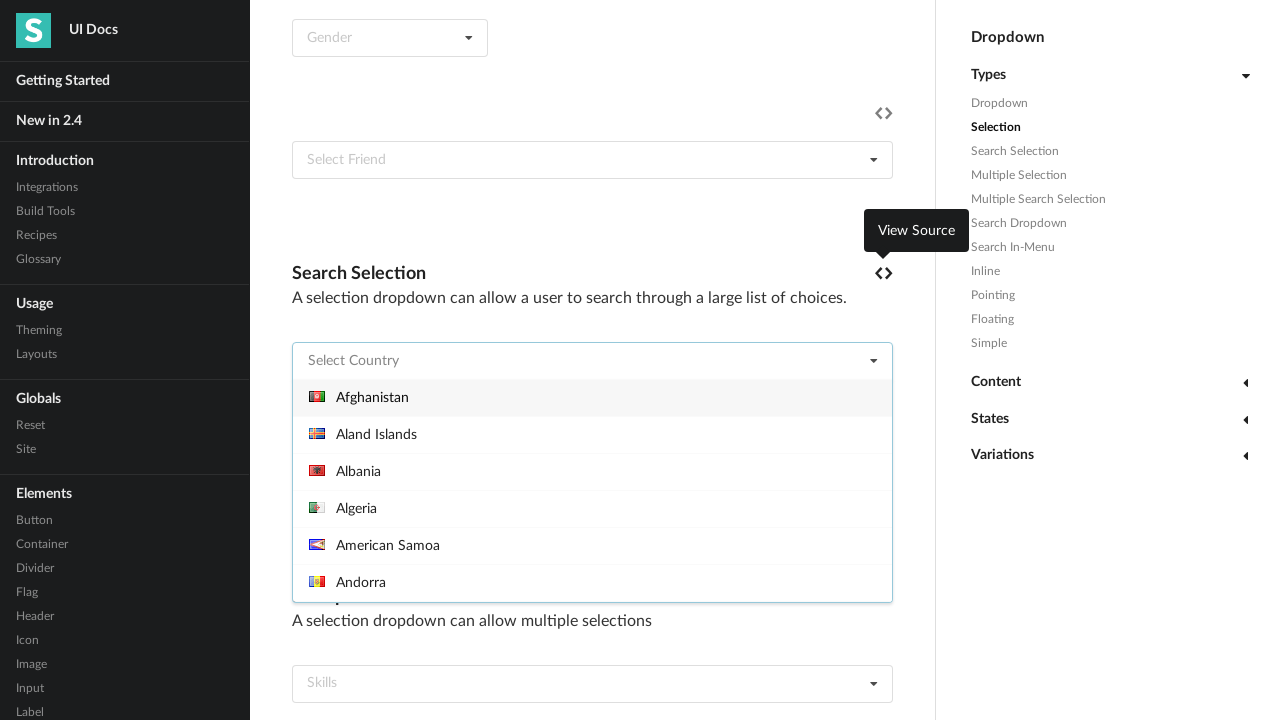

Verified dropdown items starting with 'A' are present
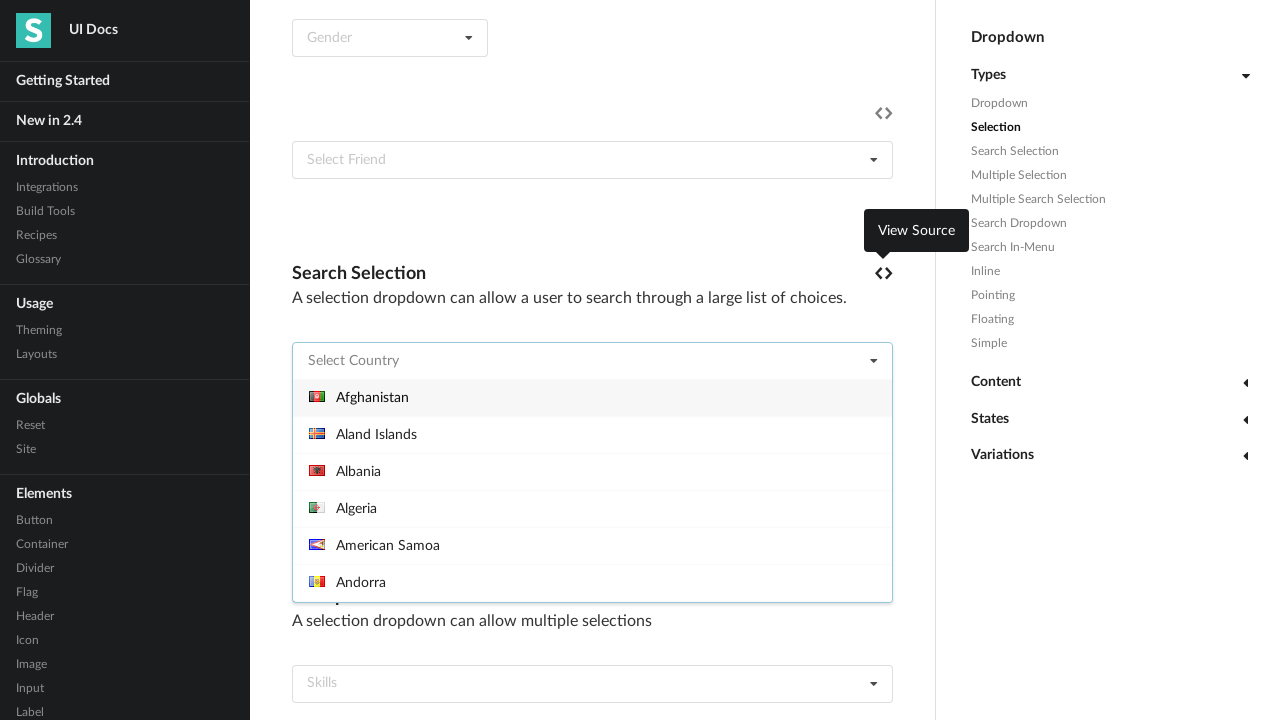

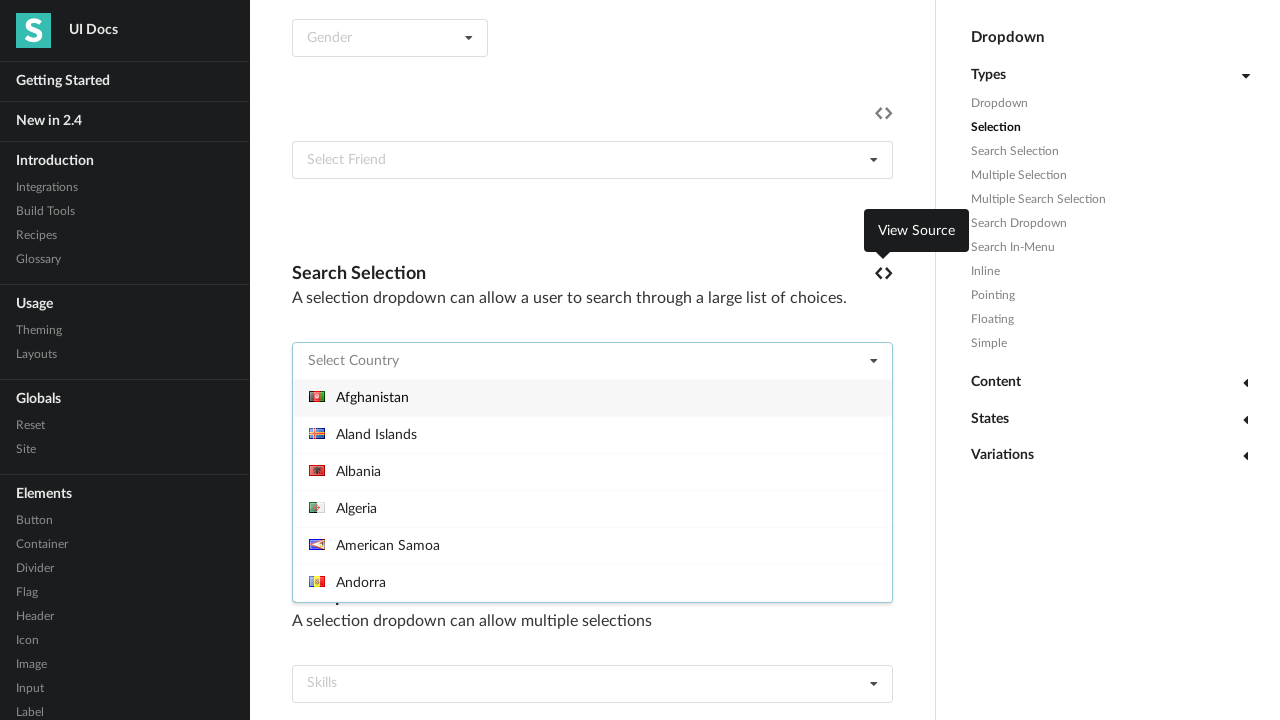